Tests that Clear completed button is hidden when no items are completed

Starting URL: https://demo.playwright.dev/todomvc

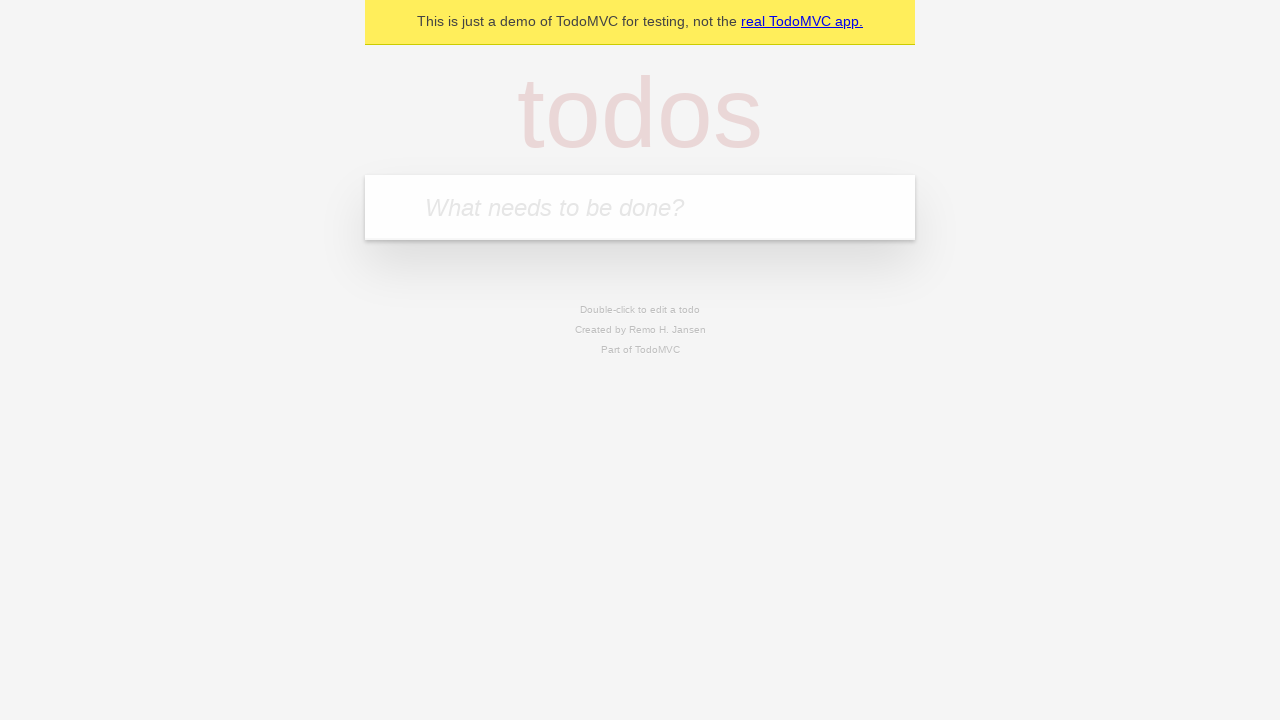

Filled todo input with 'buy some cheese' on internal:attr=[placeholder="What needs to be done?"i]
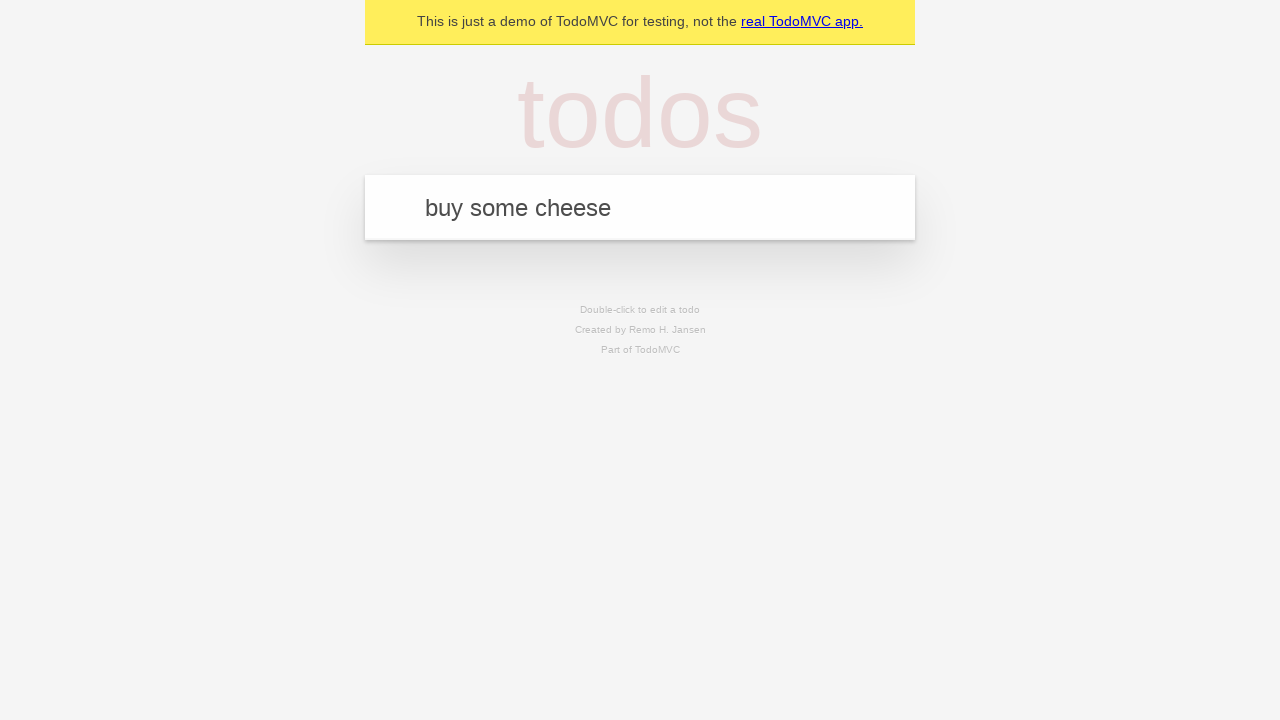

Pressed Enter to add first todo on internal:attr=[placeholder="What needs to be done?"i]
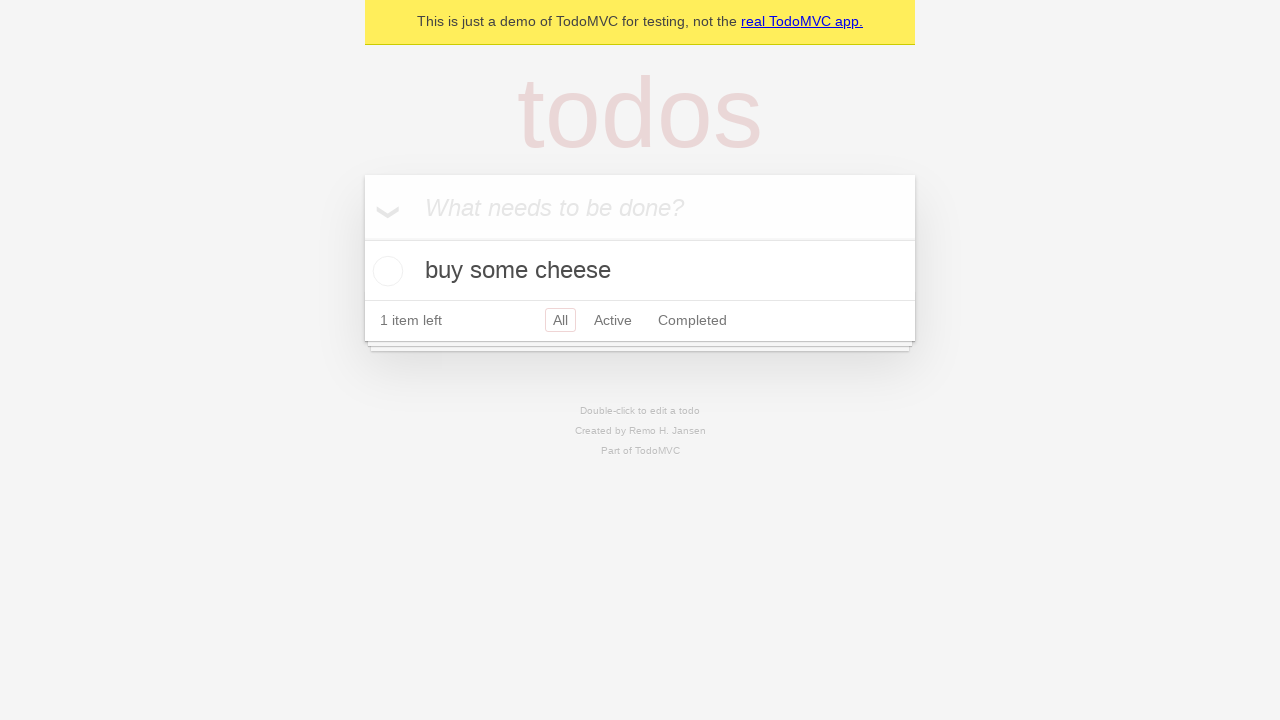

Filled todo input with 'feed the cat' on internal:attr=[placeholder="What needs to be done?"i]
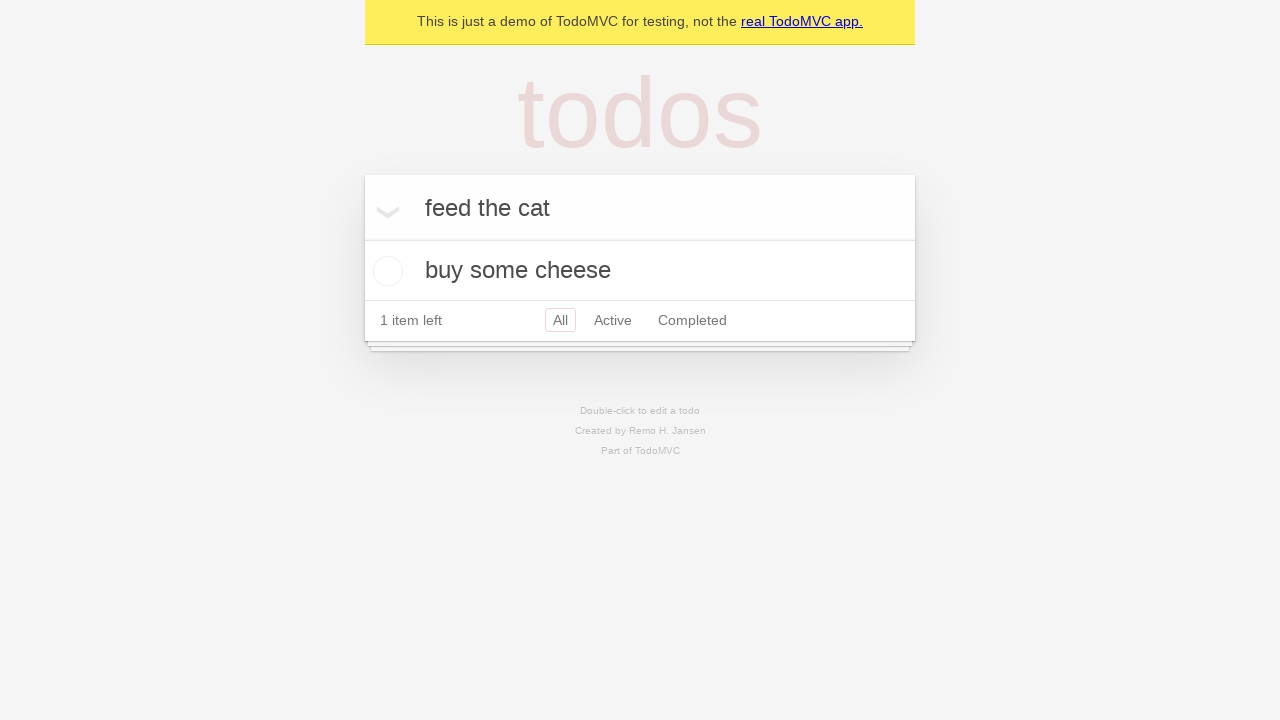

Pressed Enter to add second todo on internal:attr=[placeholder="What needs to be done?"i]
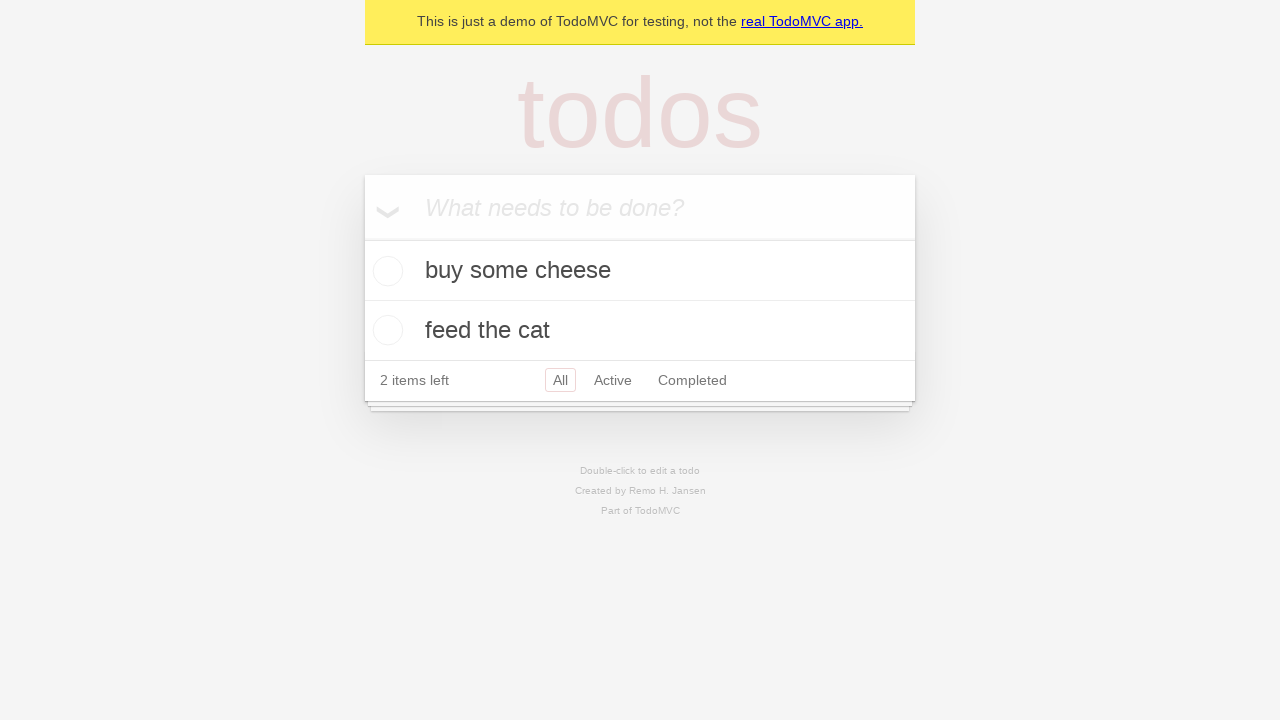

Filled todo input with 'book a doctors appointment' on internal:attr=[placeholder="What needs to be done?"i]
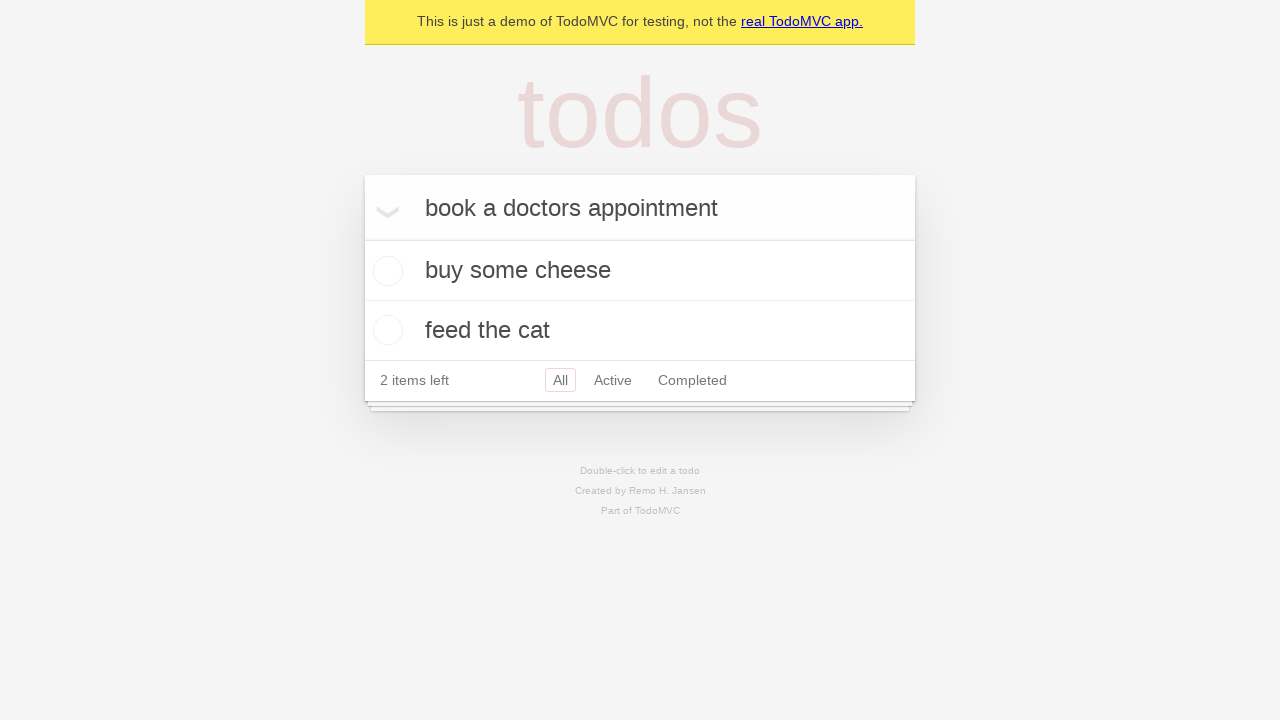

Pressed Enter to add third todo on internal:attr=[placeholder="What needs to be done?"i]
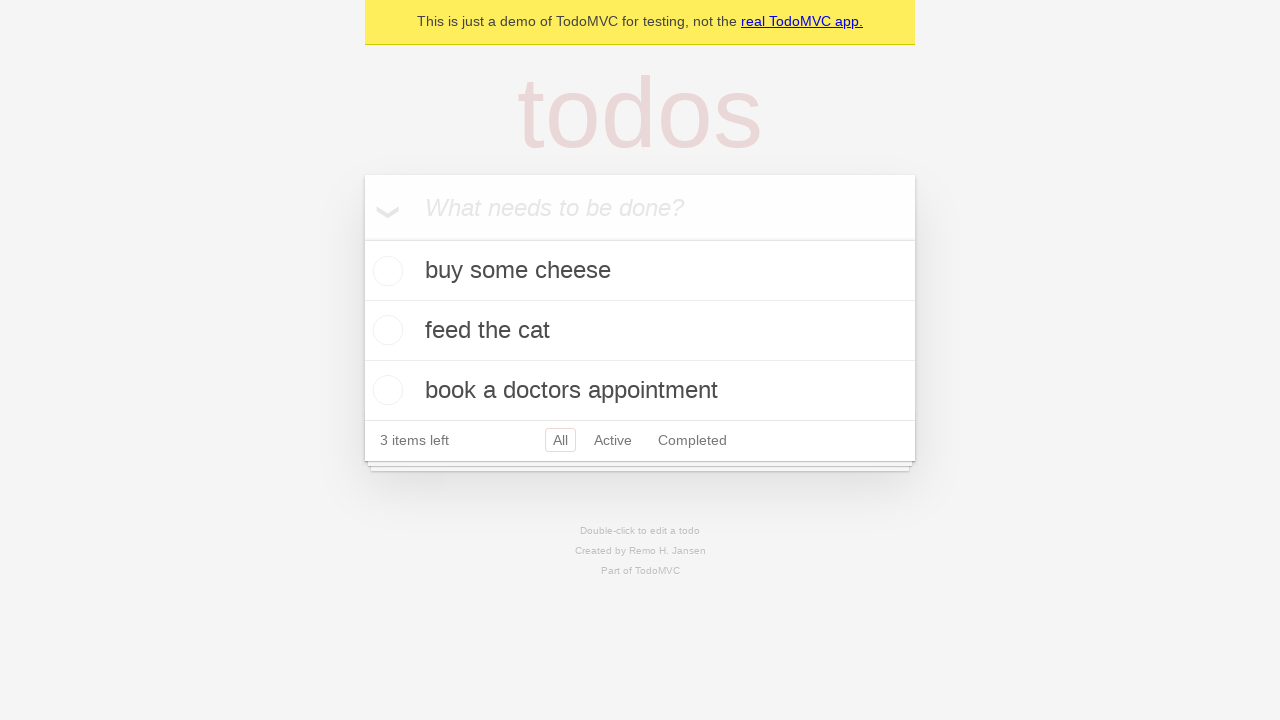

Checked first todo item at (385, 271) on .todo-list li .toggle >> nth=0
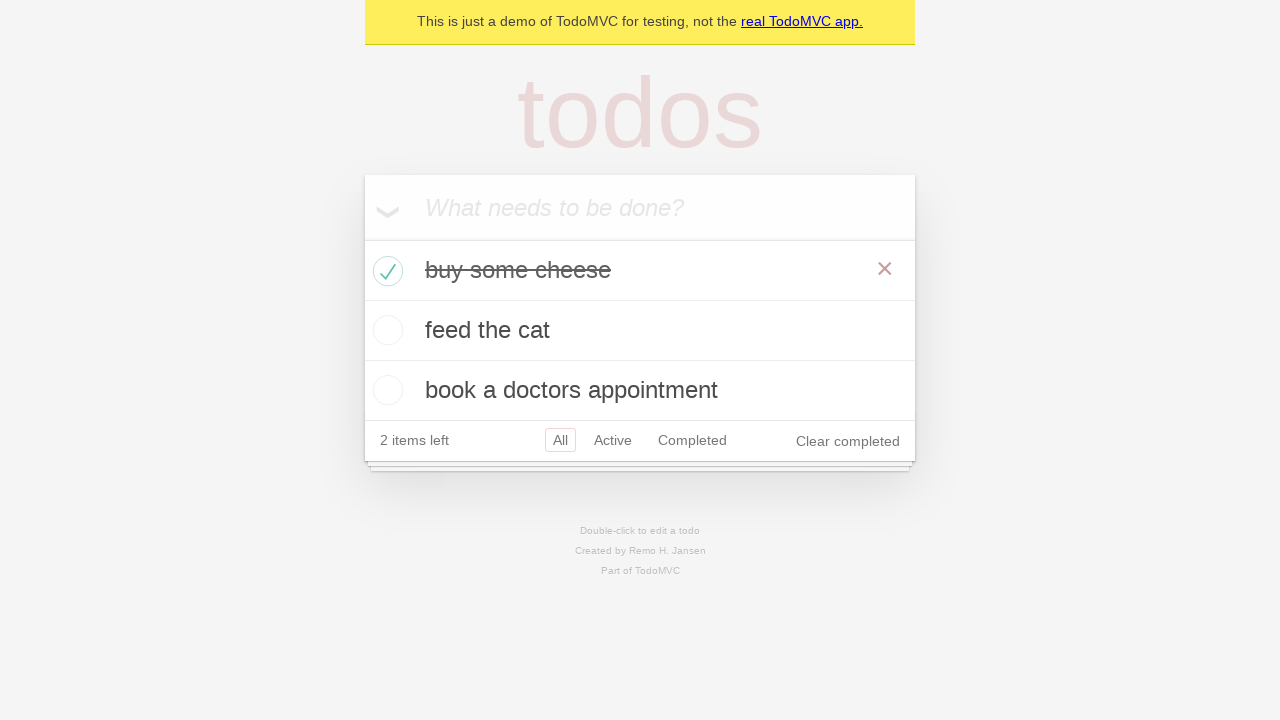

Clicked Clear completed button at (848, 441) on internal:role=button[name="Clear completed"i]
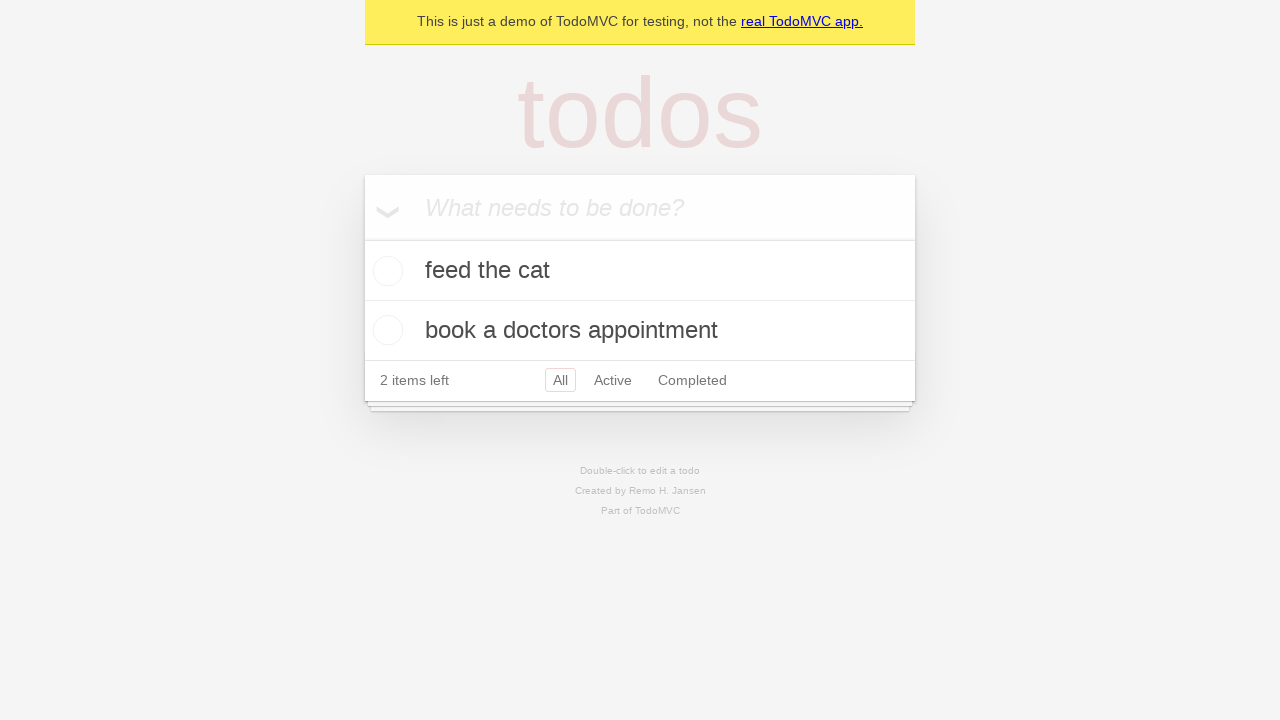

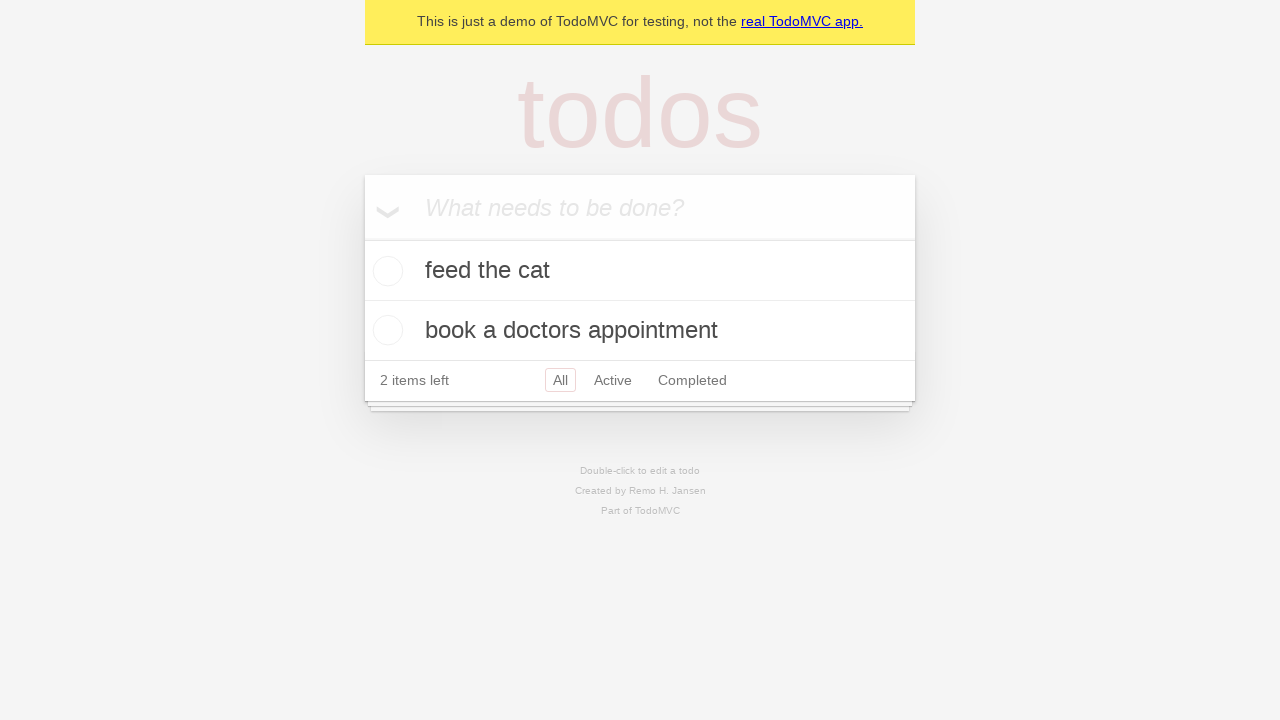